Tests dropdown select functionality by selecting options by value and by index from a dropdown menu

Starting URL: https://the-internet.herokuapp.com/dropdown

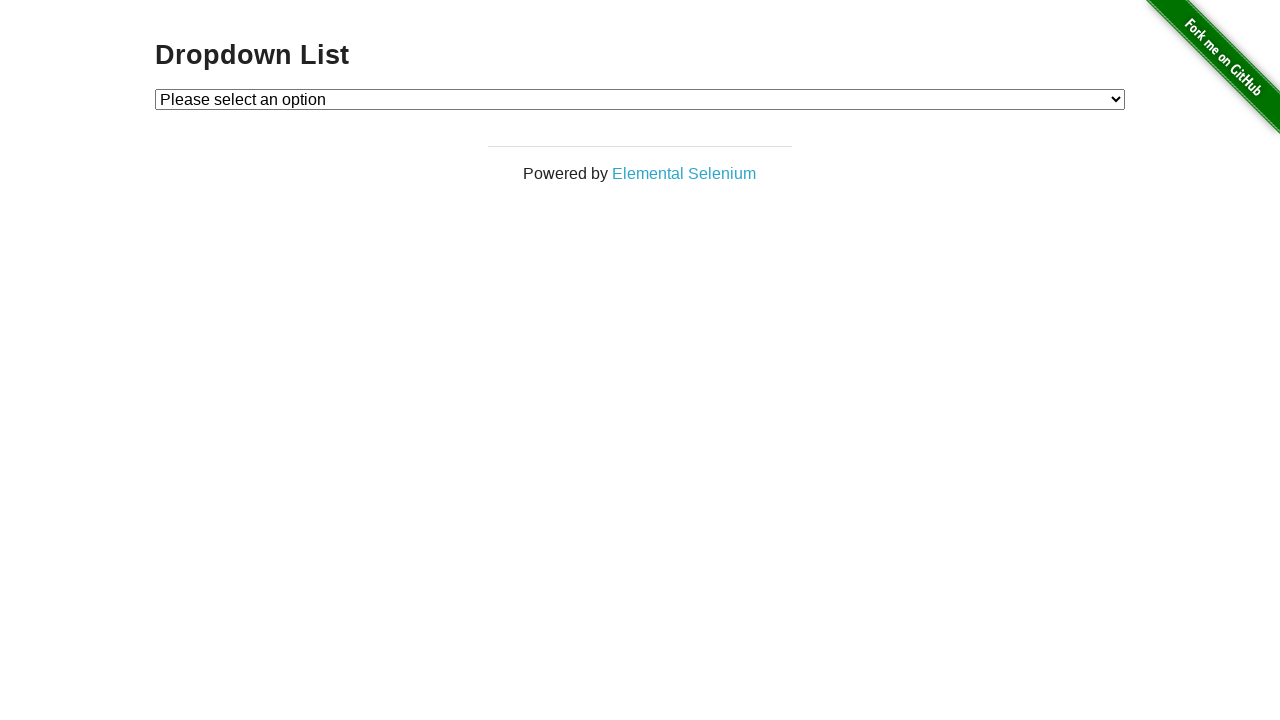

Selected dropdown option by value '1' on #dropdown
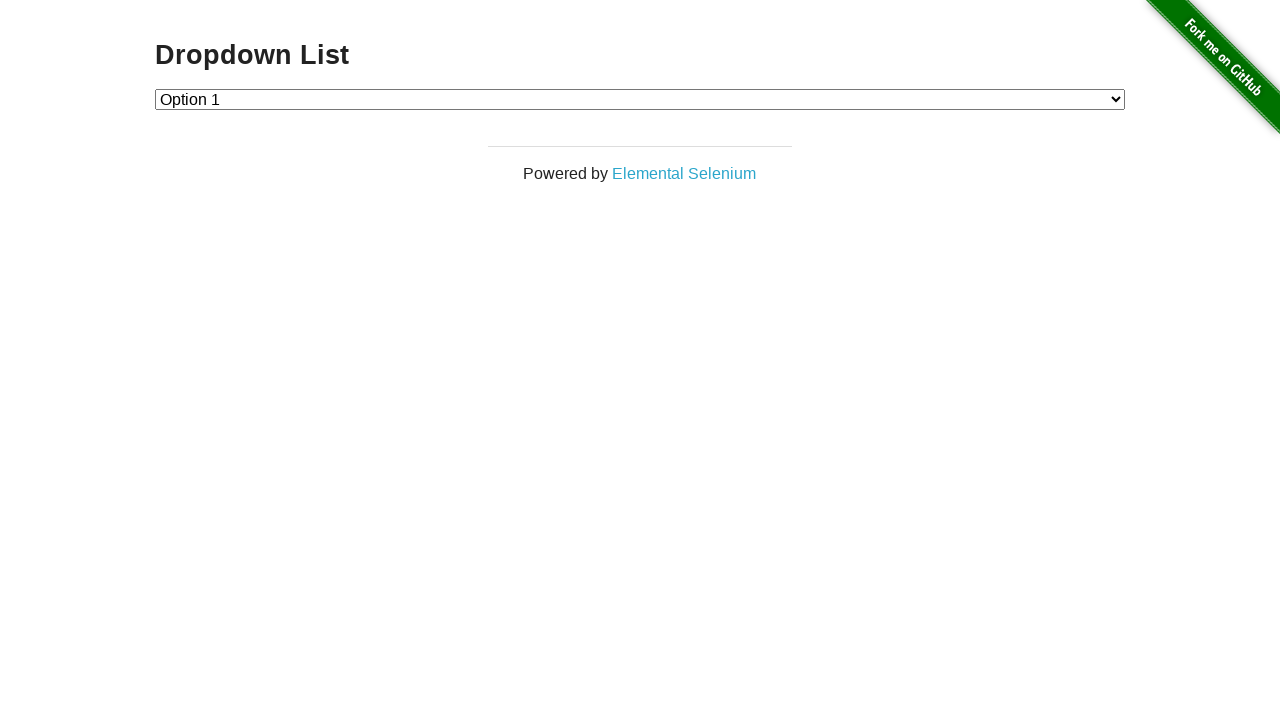

Selected dropdown option by index 2 (third option) on #dropdown
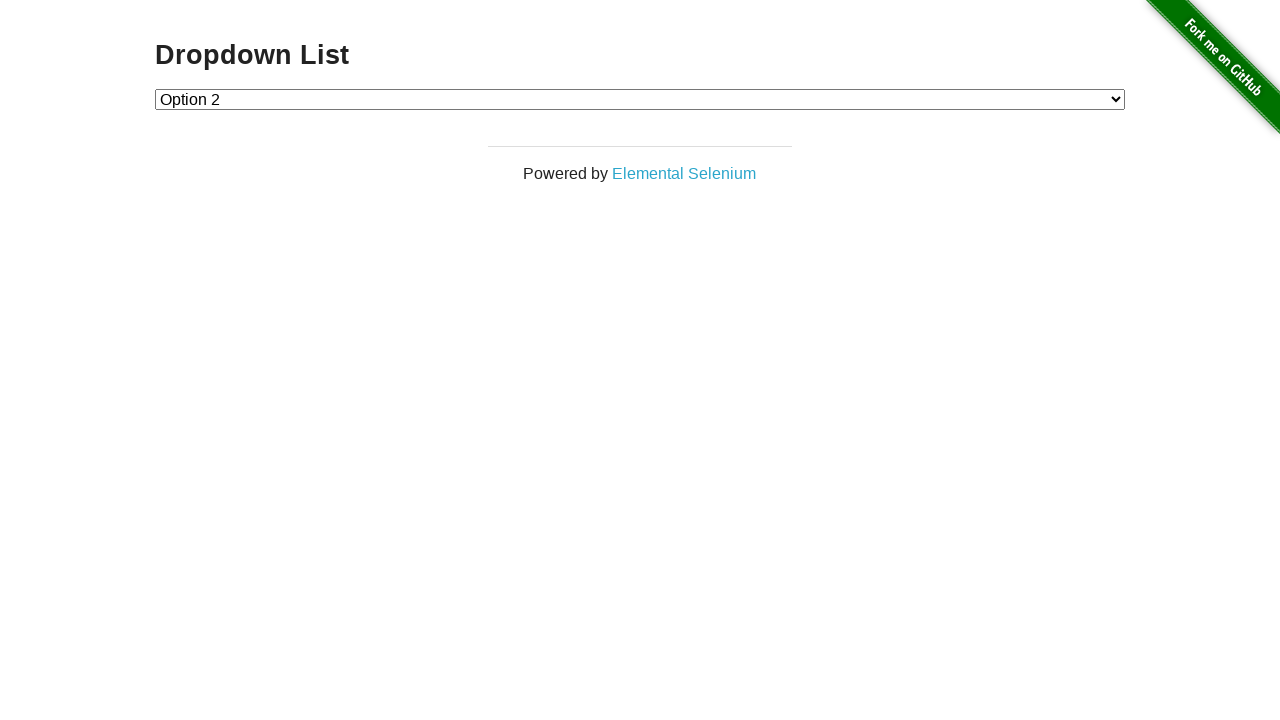

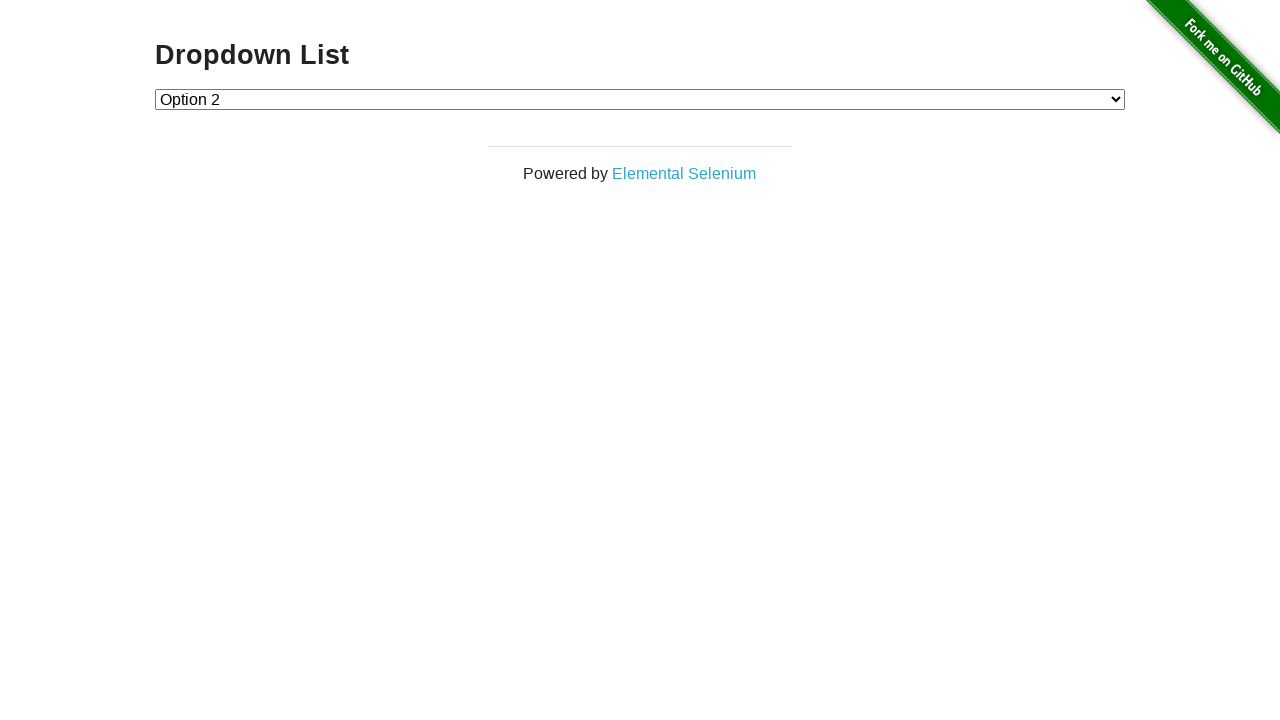